Tests scrolling functionality and validates that the sum of values in a table matches the displayed total amount

Starting URL: https://rahulshettyacademy.com/AutomationPractice/

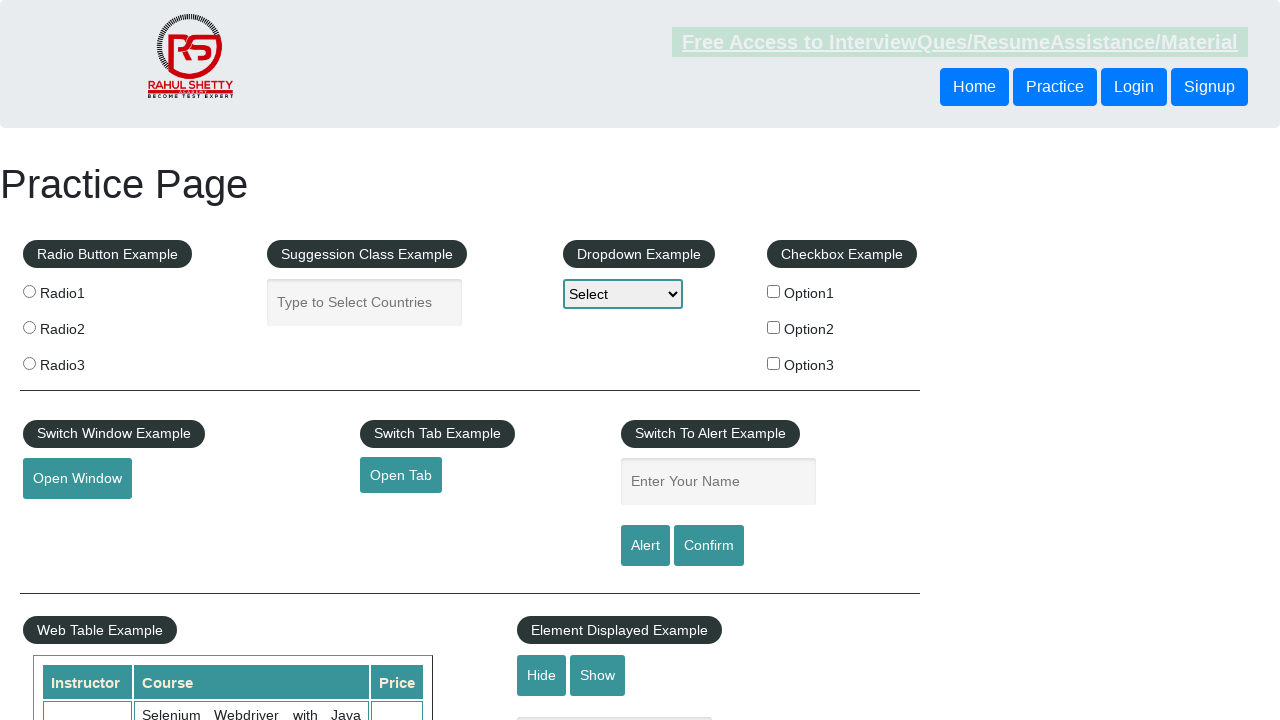

Scrolled down the page by 500 pixels
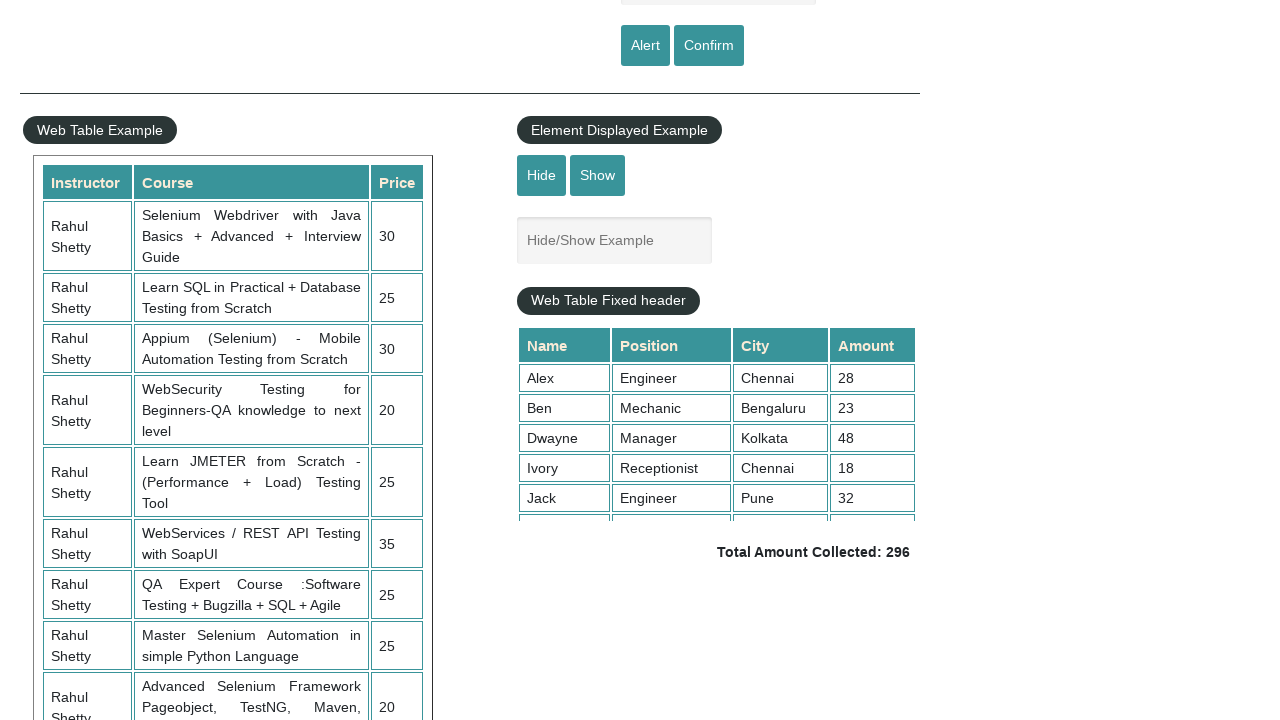

Scrolled table element to the bottom
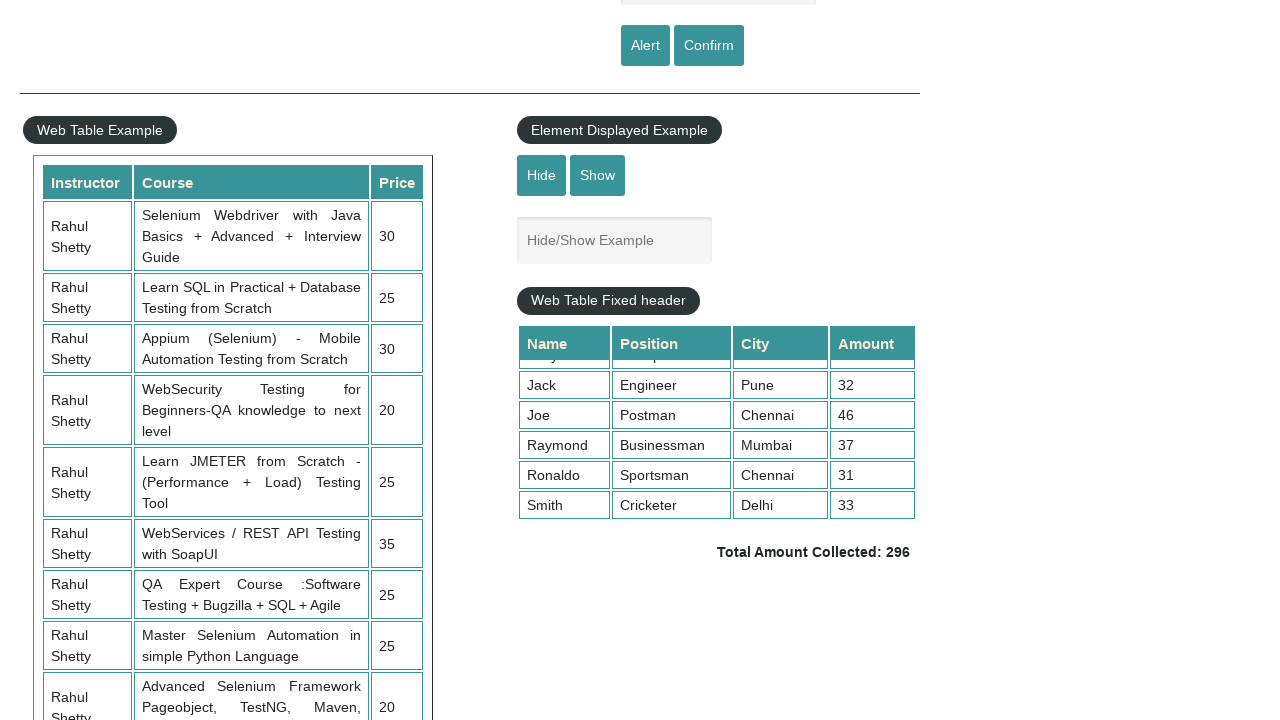

Table element fully loaded
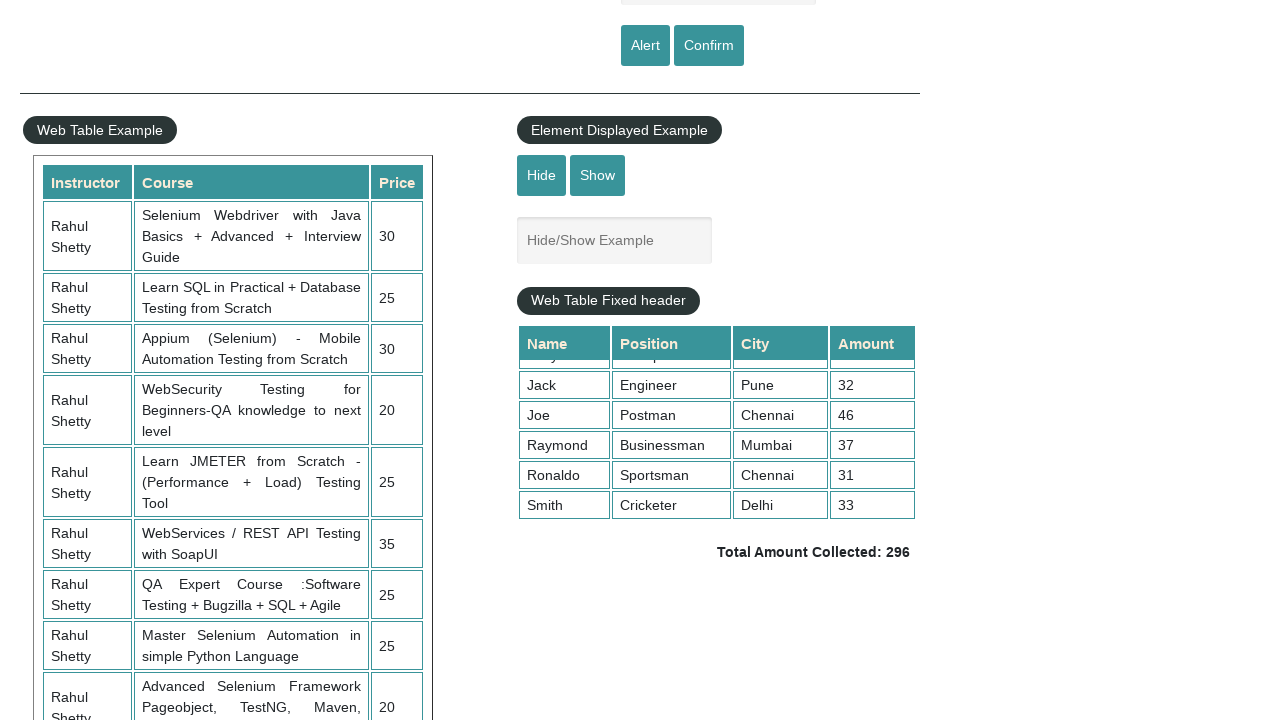

Retrieved 9 amount values from table 4th column
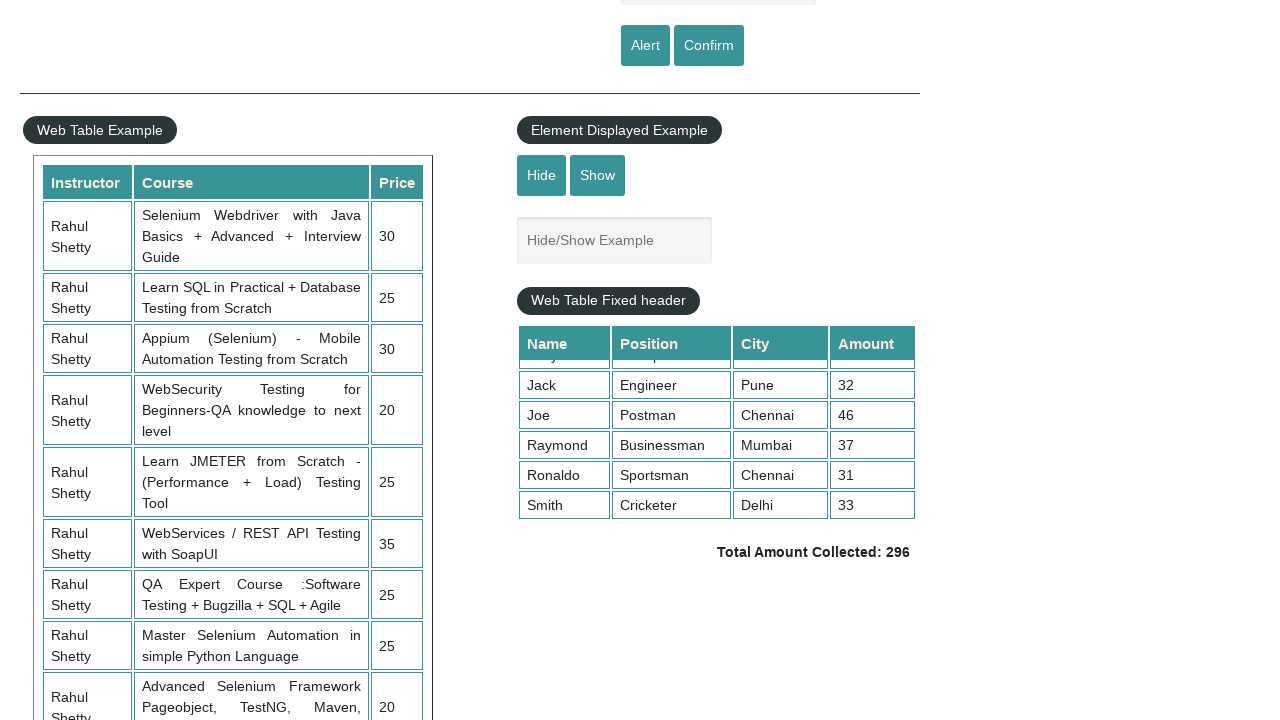

Calculated sum of all amounts: 296
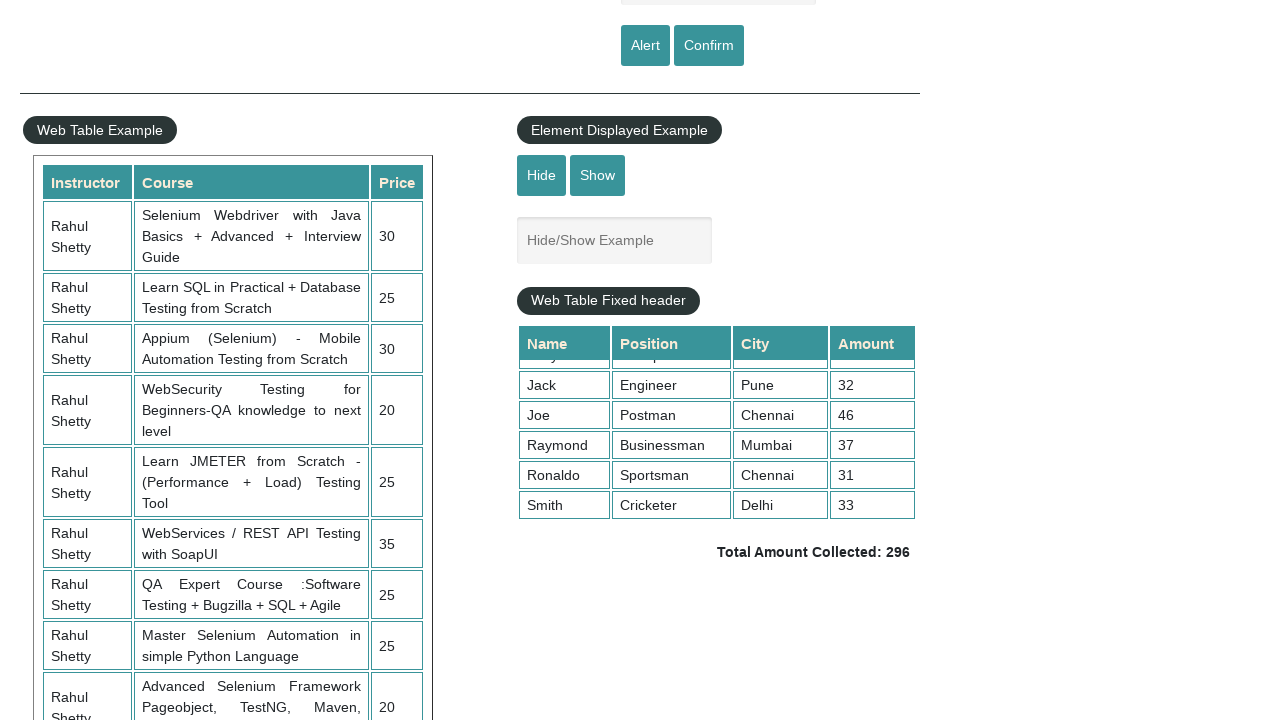

Retrieved total amount text:  Total Amount Collected: 296 
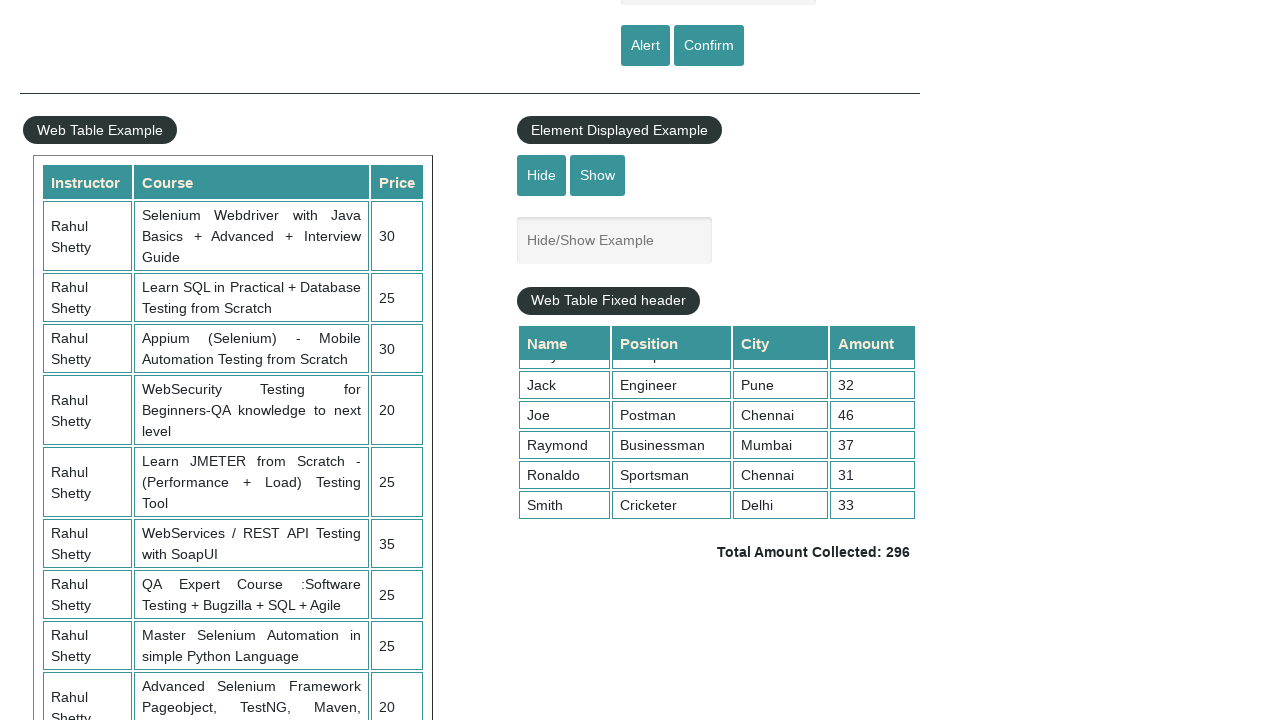

Parsed expected total: 296
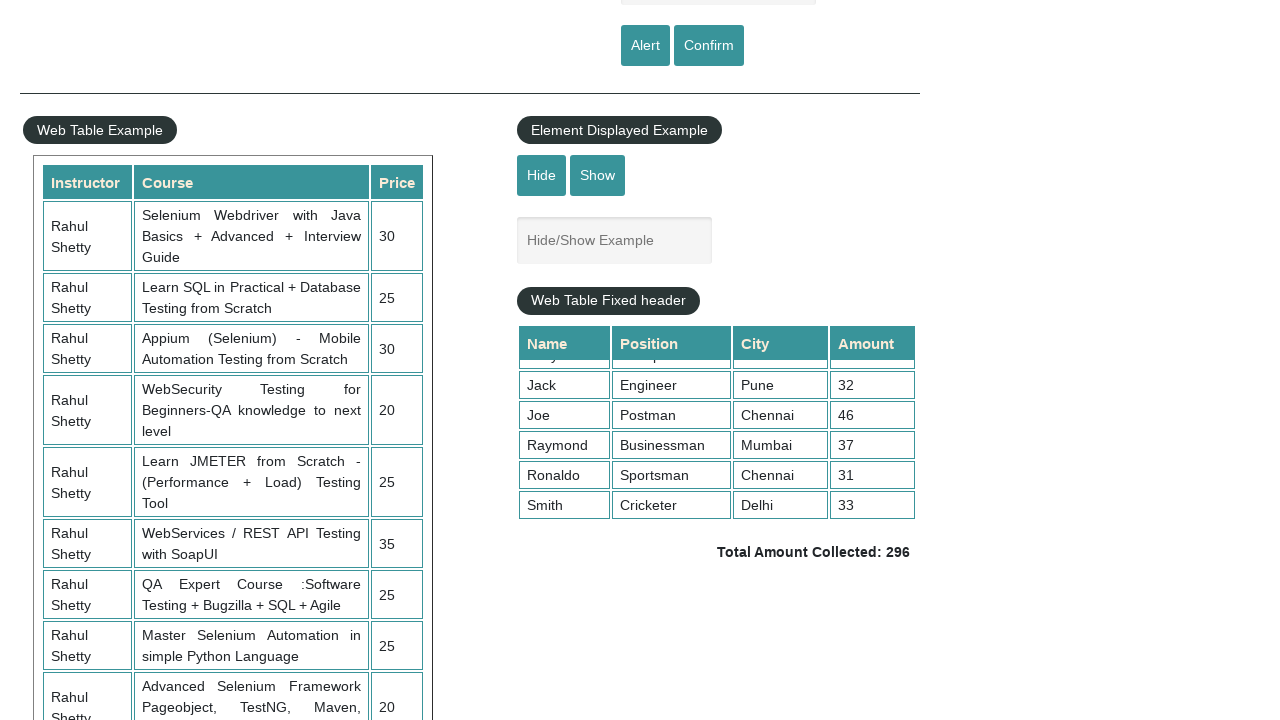

Verified that calculated sum (296) matches displayed total (296)
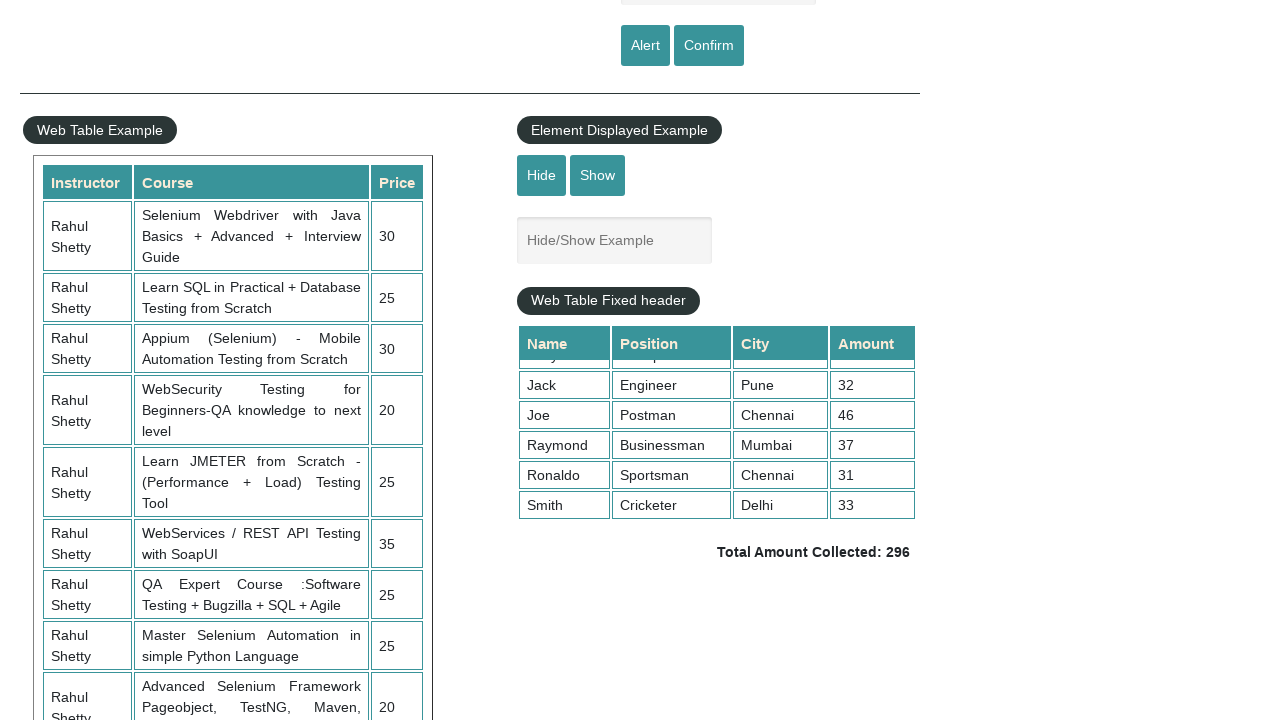

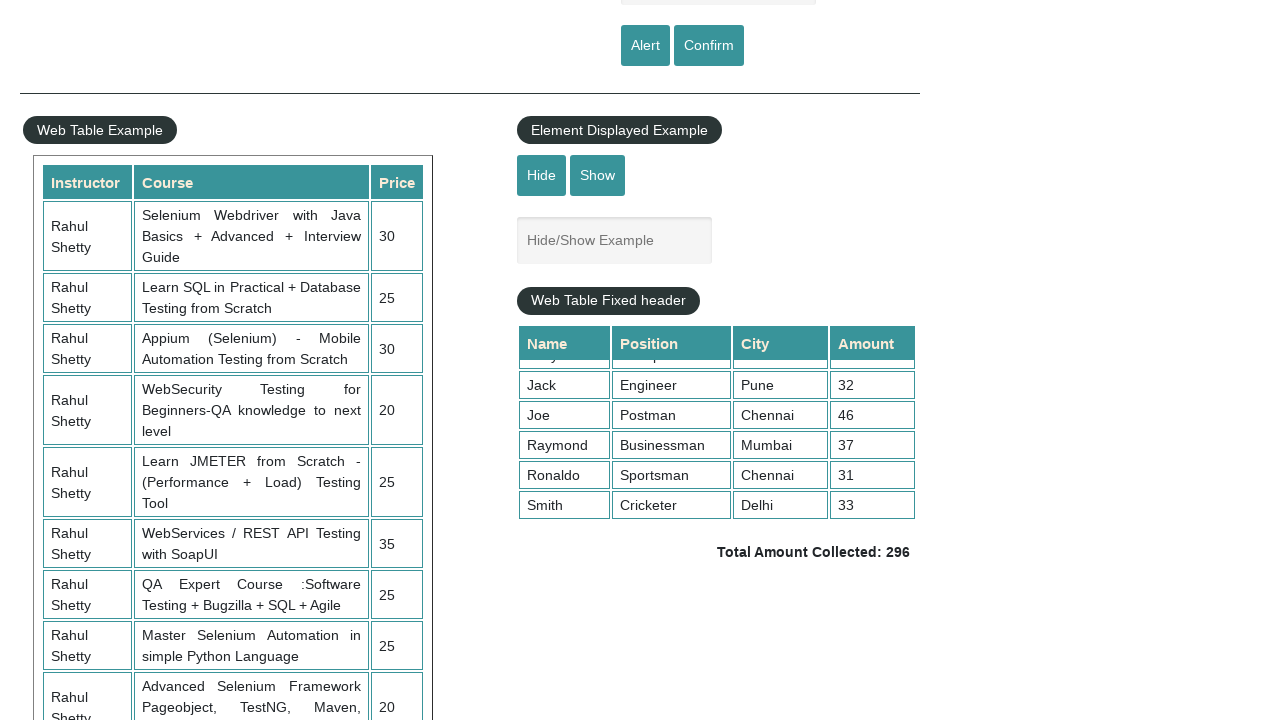